Navigates to the Rahul Shetty Academy dropdowns practice page and maximizes the browser window to verify the page loads correctly.

Starting URL: https://rahulshettyacademy.com/dropdownsPractise/

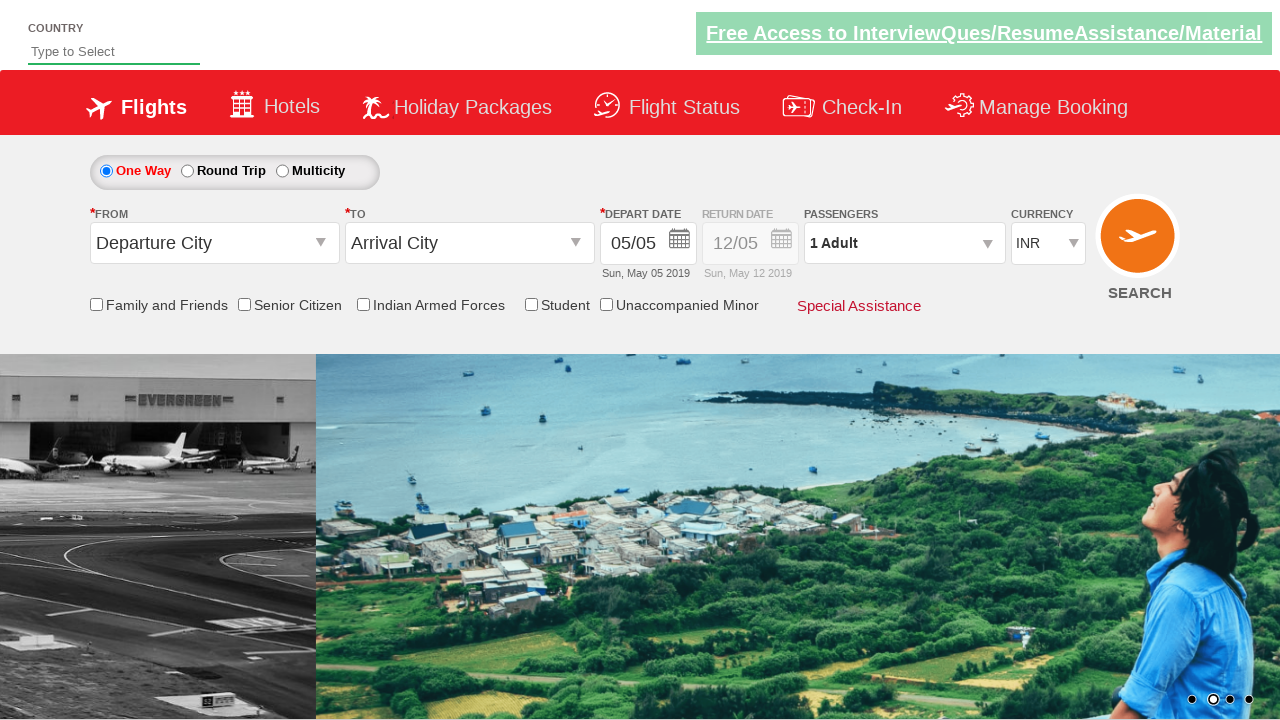

Set viewport size to 1920x1080 to simulate browser window maximization
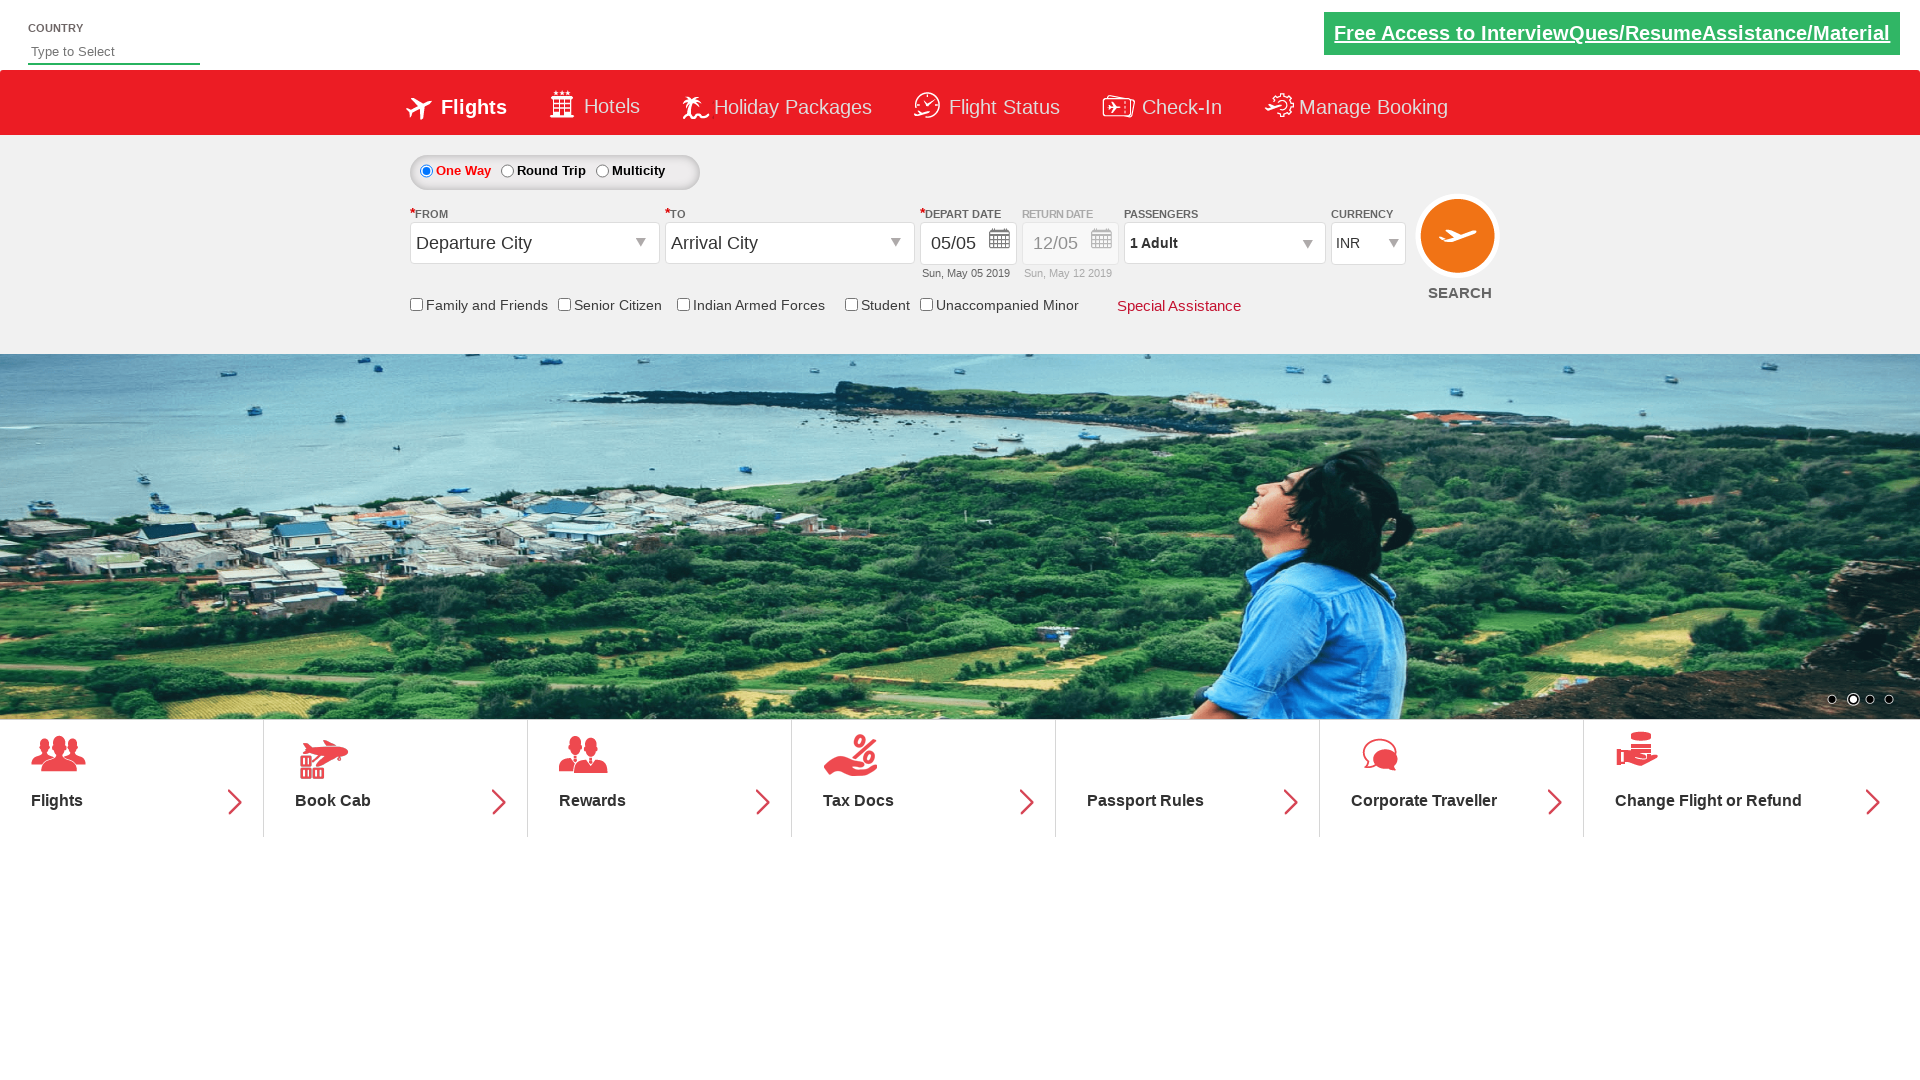

Waited for page DOM to be fully loaded
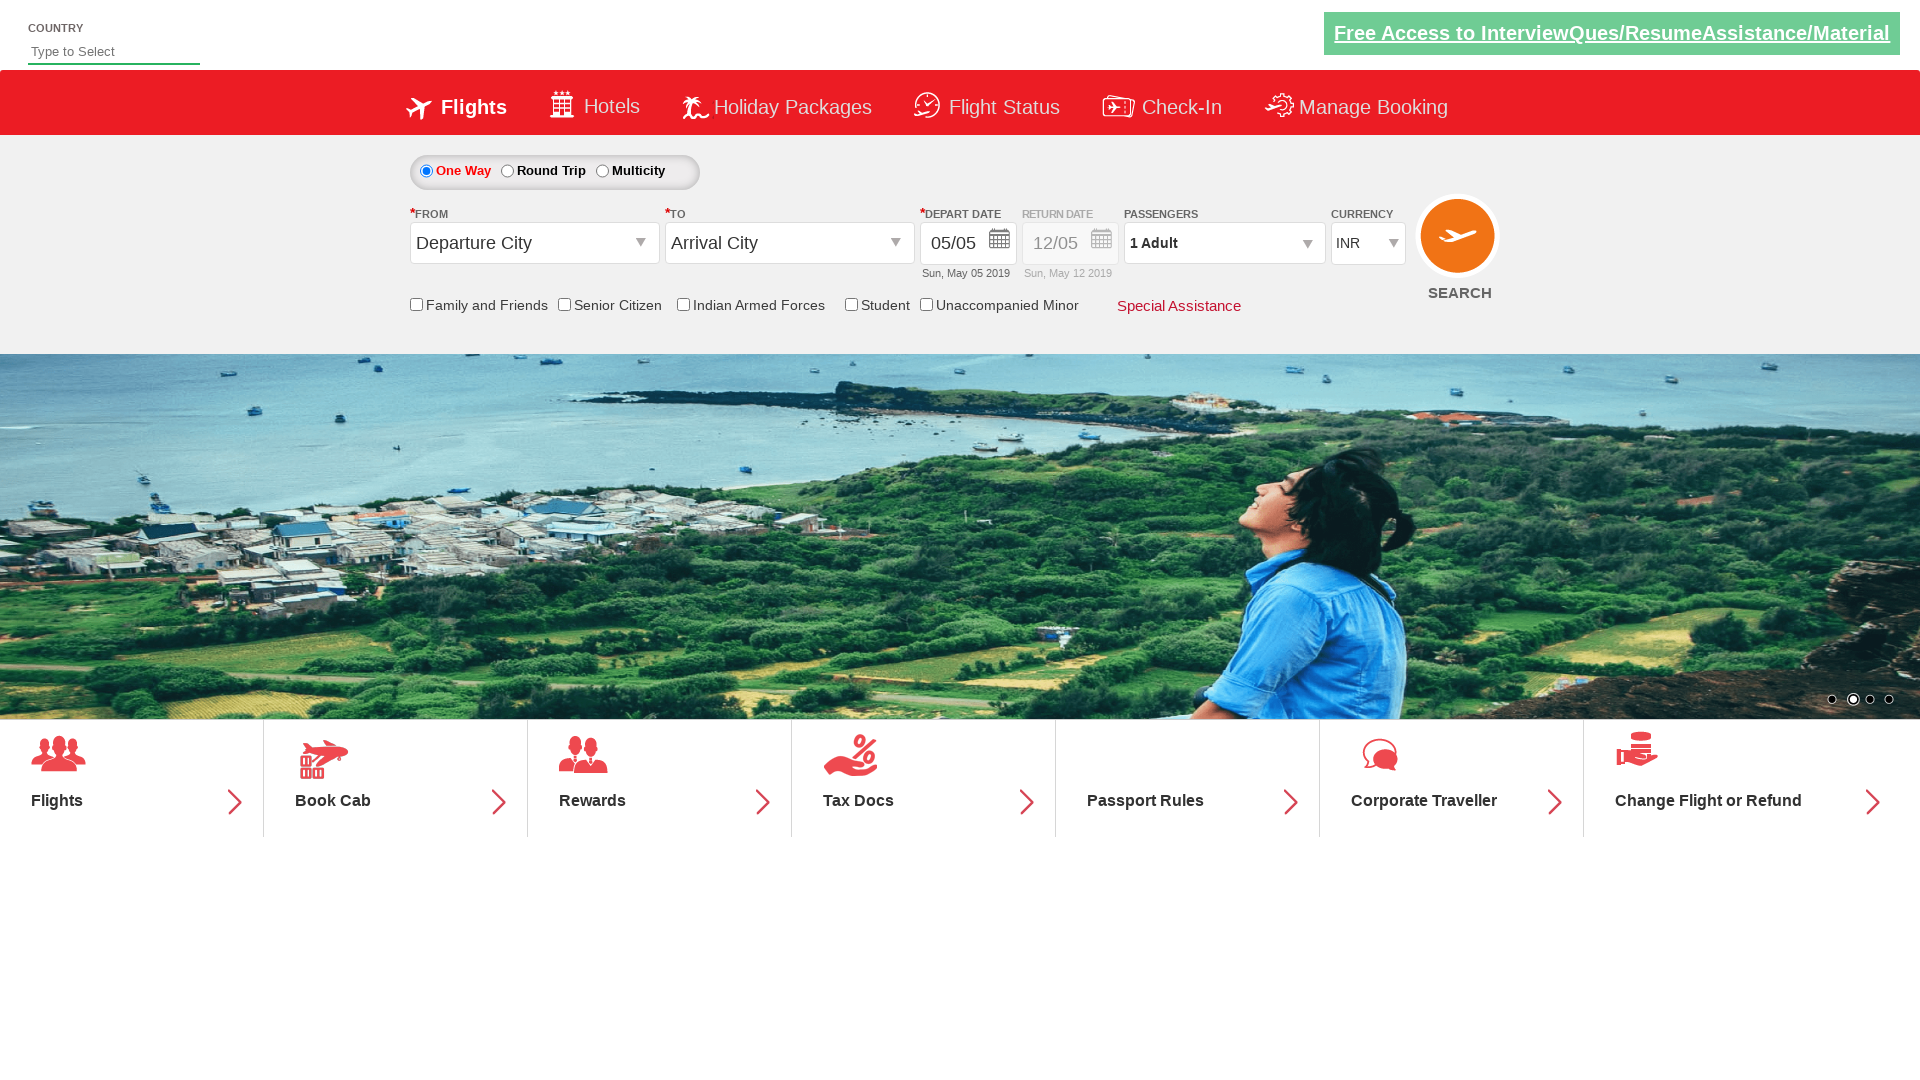

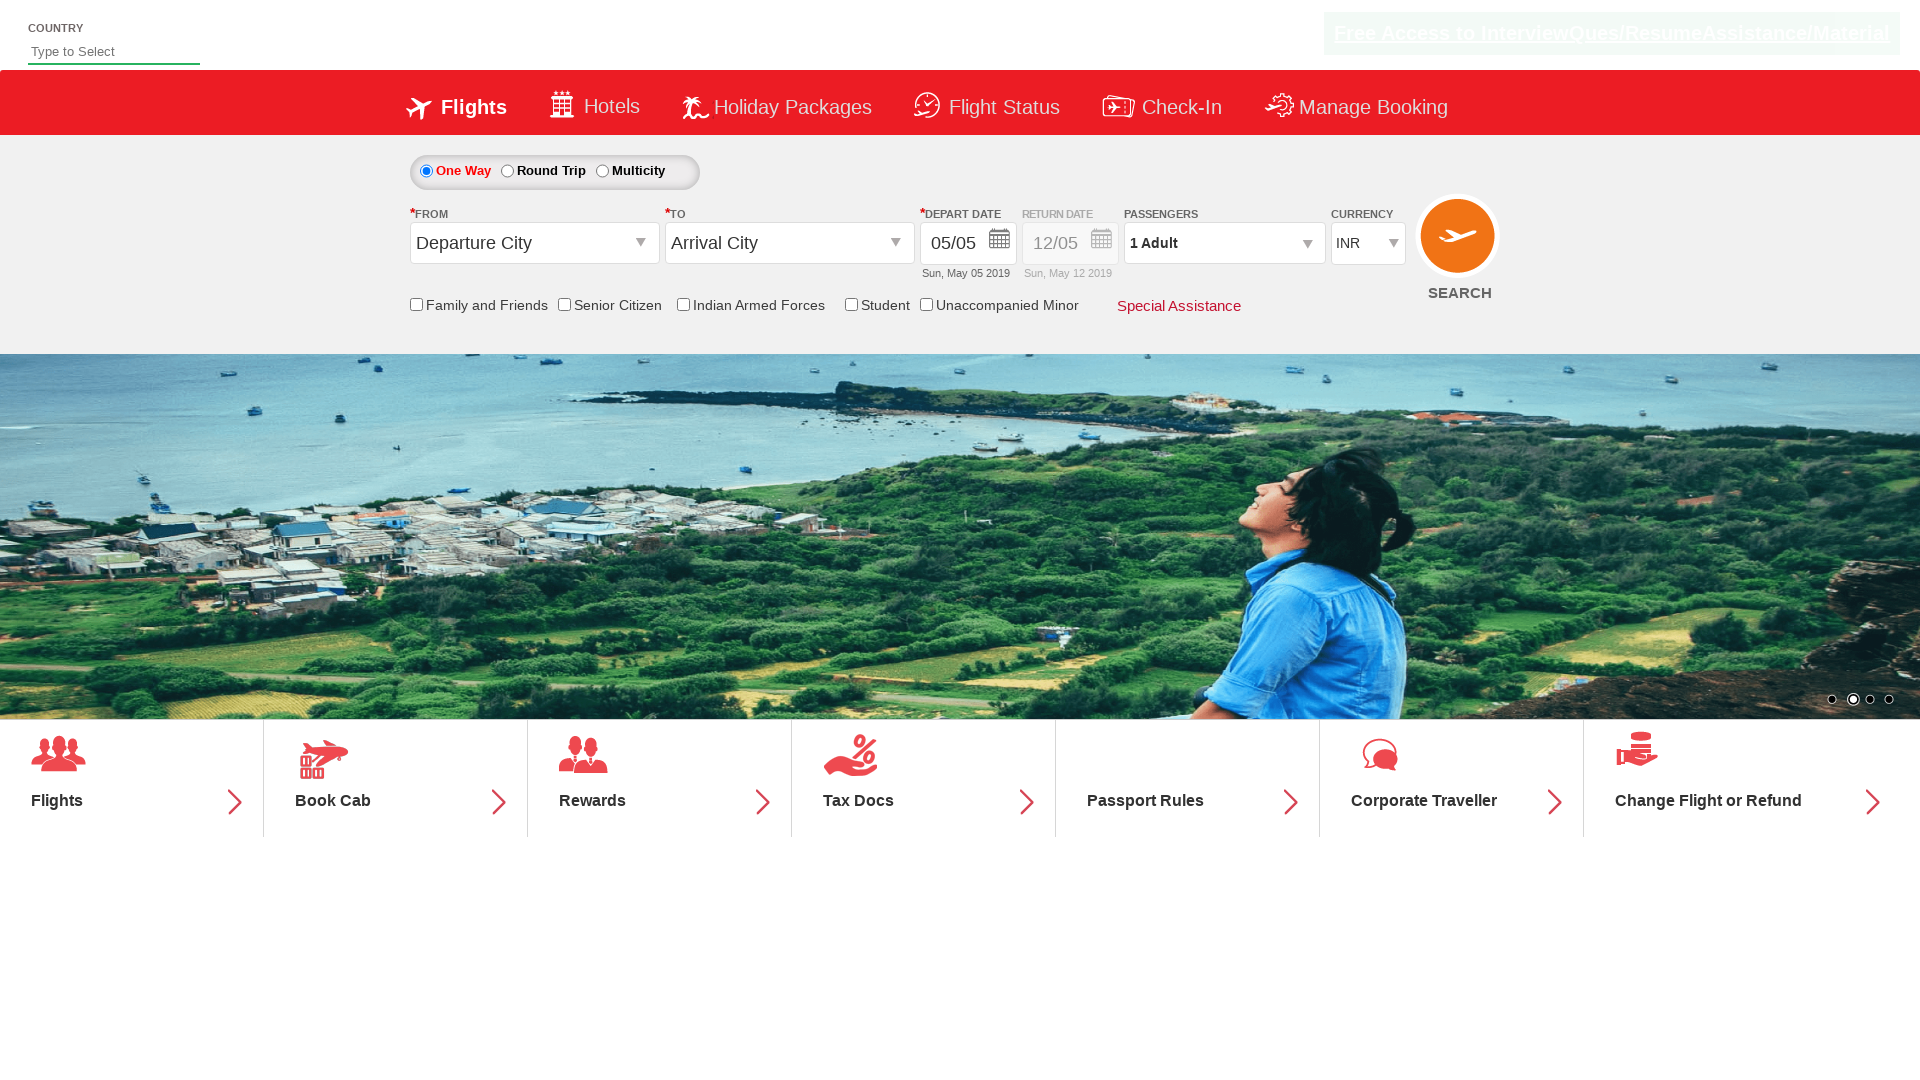